Tests right-click context menu functionality by navigating to Meesho homepage and performing a right-click action on the "Become a Supplier" link

Starting URL: https://www.meesho.com/

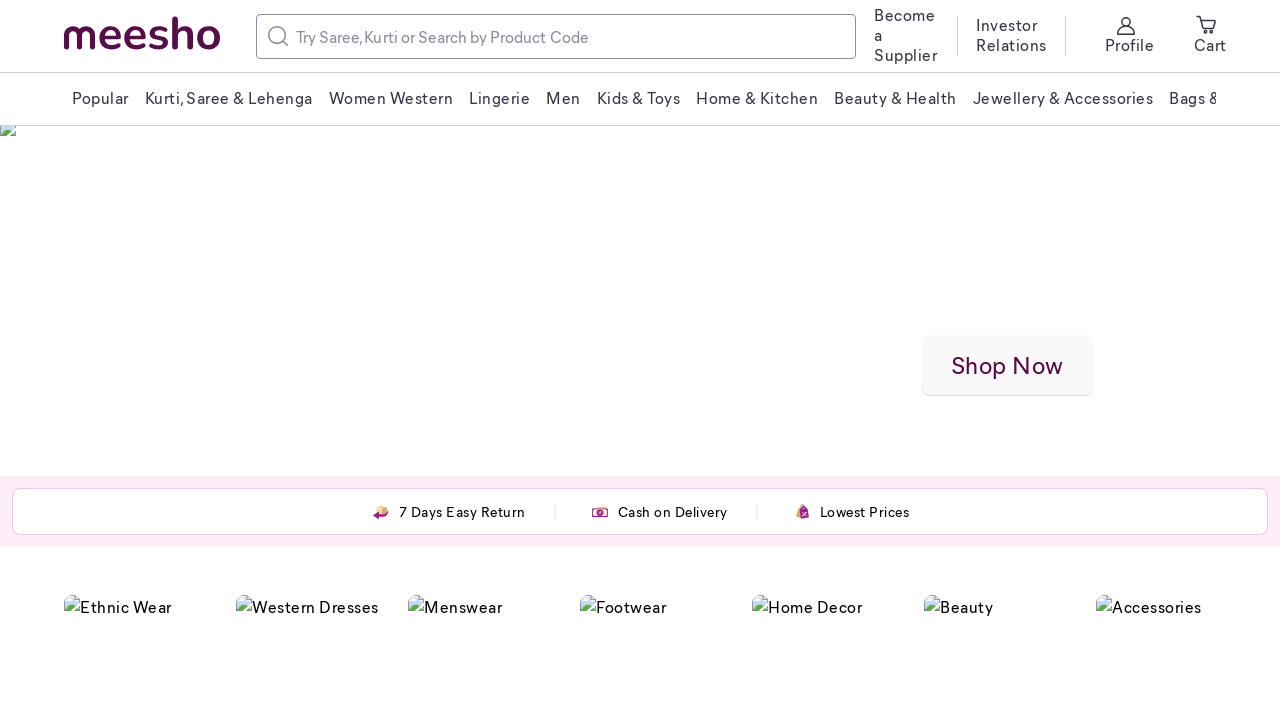

Navigated to Meesho homepage
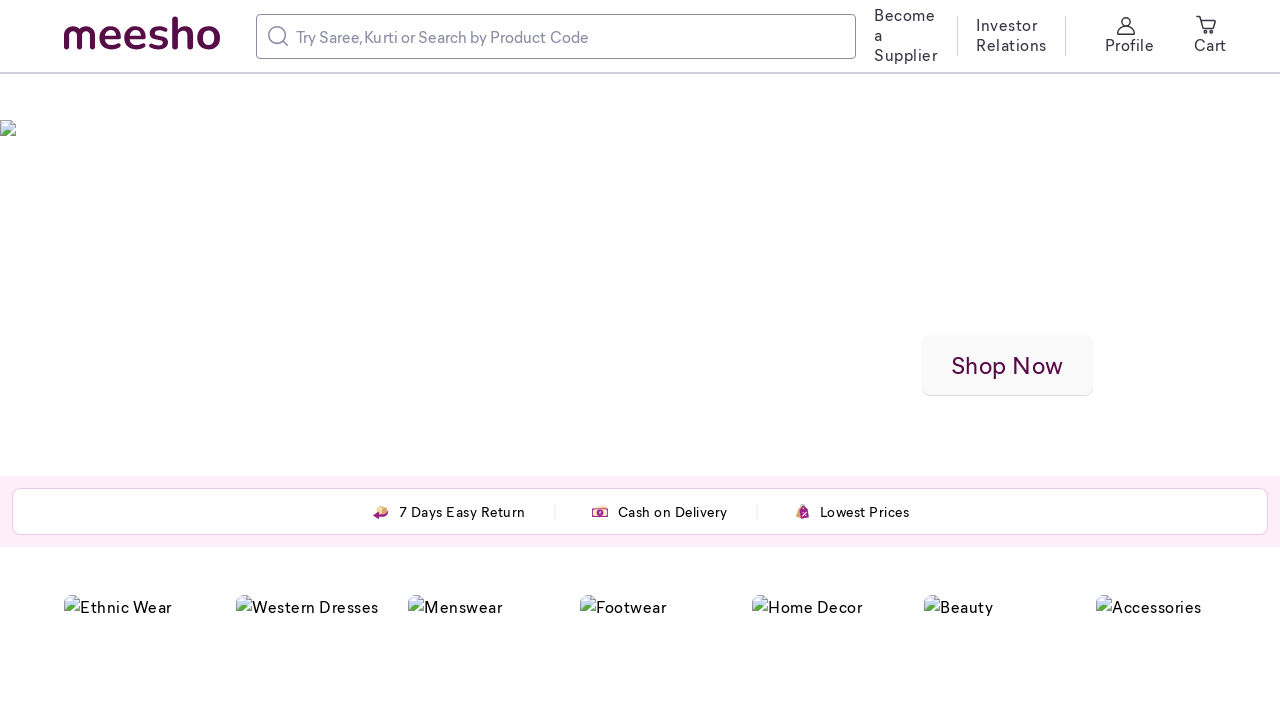

Located 'Become a Supplier' link element
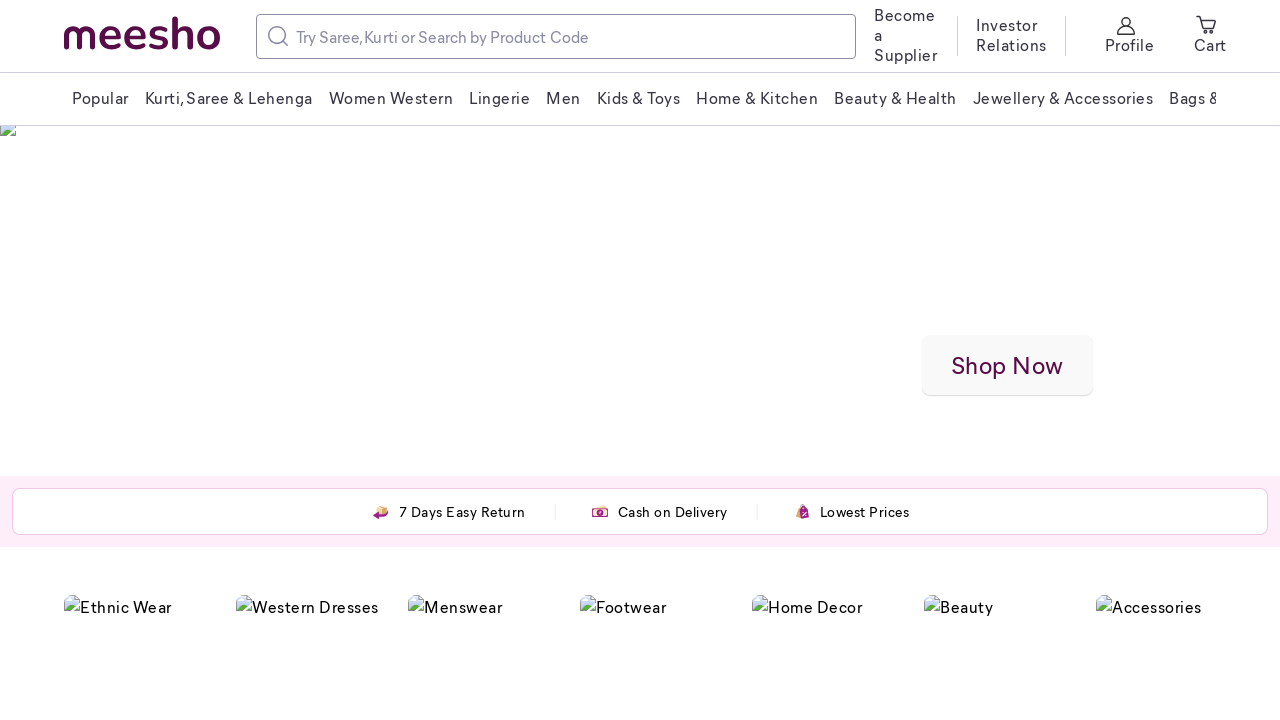

'Become a Supplier' link became visible
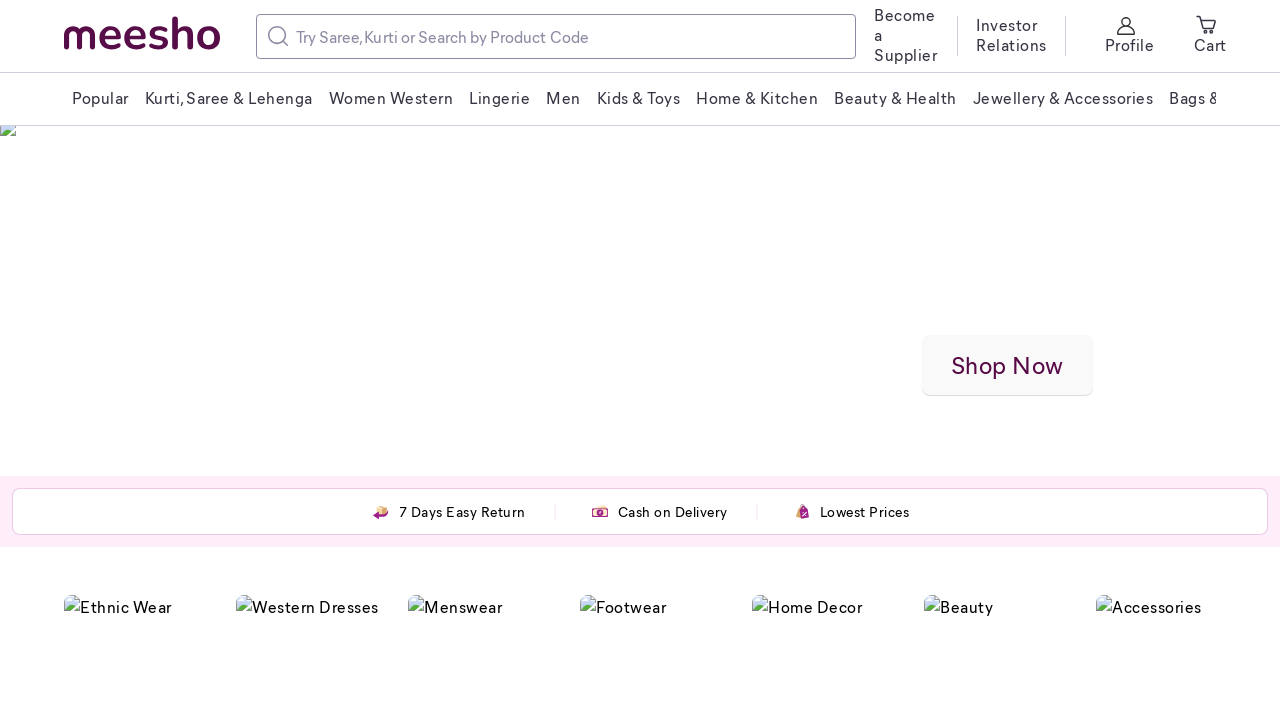

Right-clicked on 'Become a Supplier' link to open context menu at (907, 34) on xpath=//span[text()='Become a Supplier']
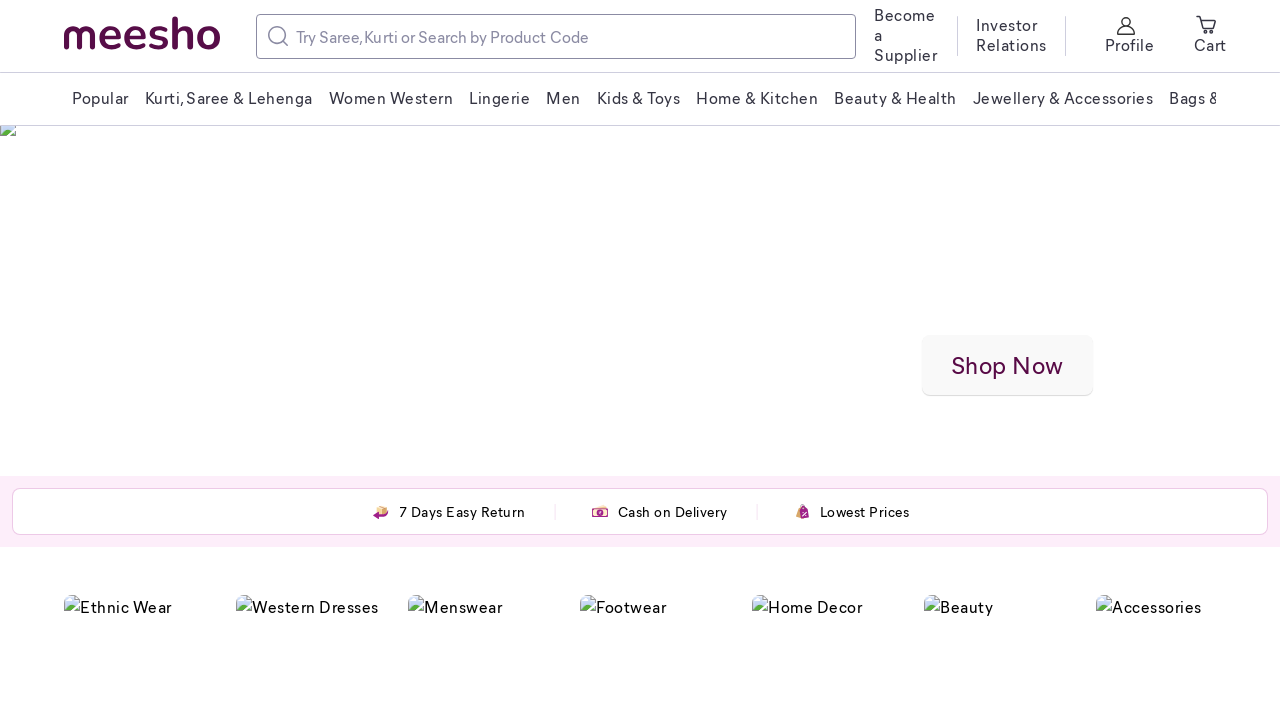

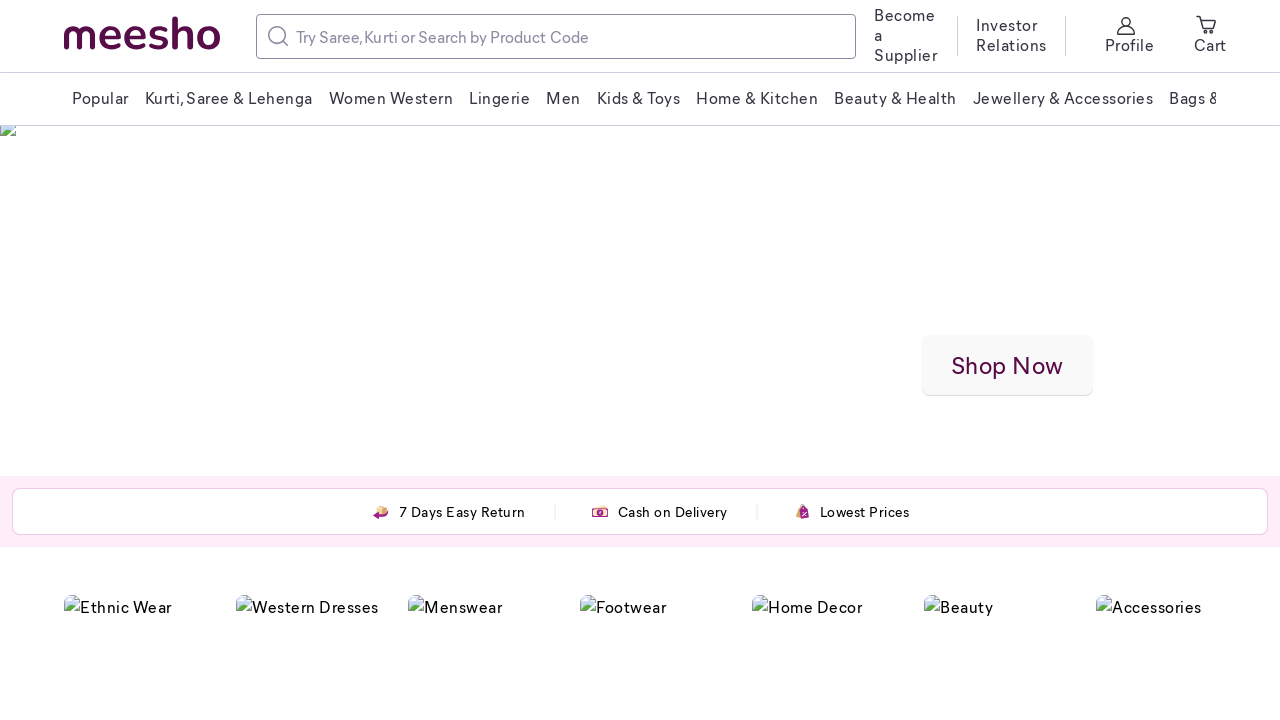